Tests radio button functionality on DemoQA site by clicking different radio button options (Yes, Impressive) and verifying the disabled state of the "No" radio button

Starting URL: https://demoqa.com/radio-button

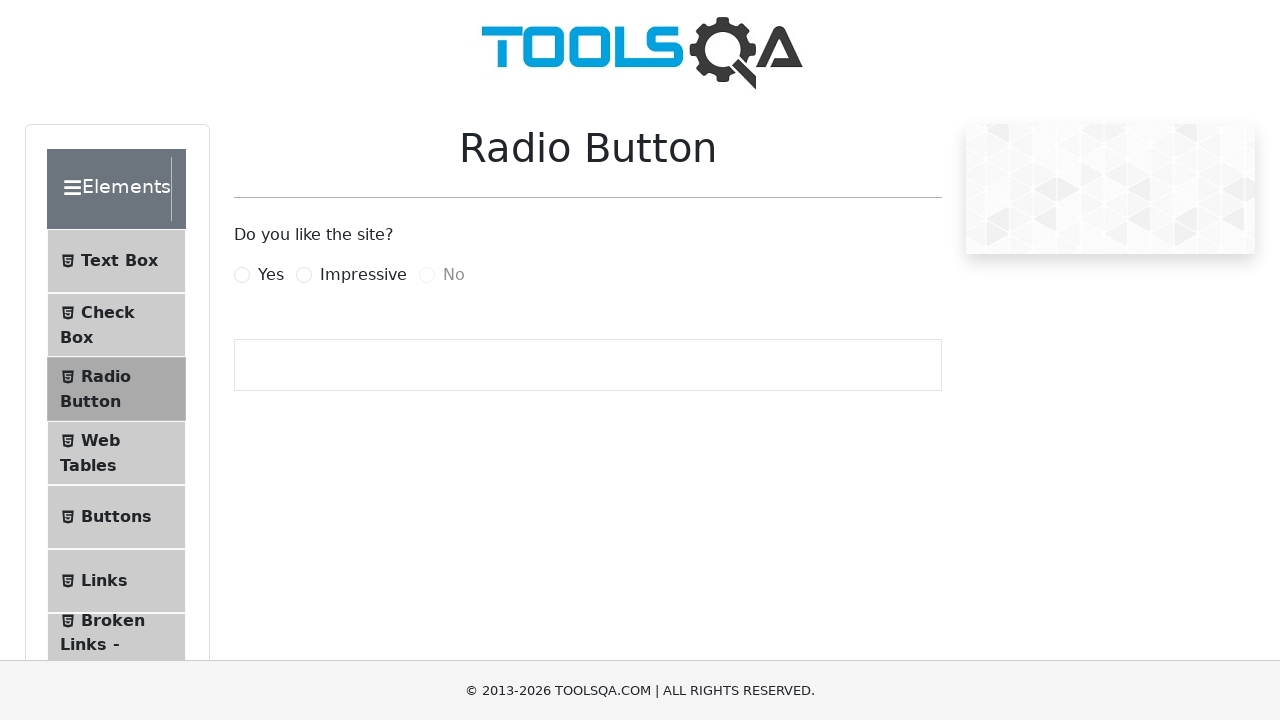

Clicked on radio button menu item at (116, 389) on #item-2
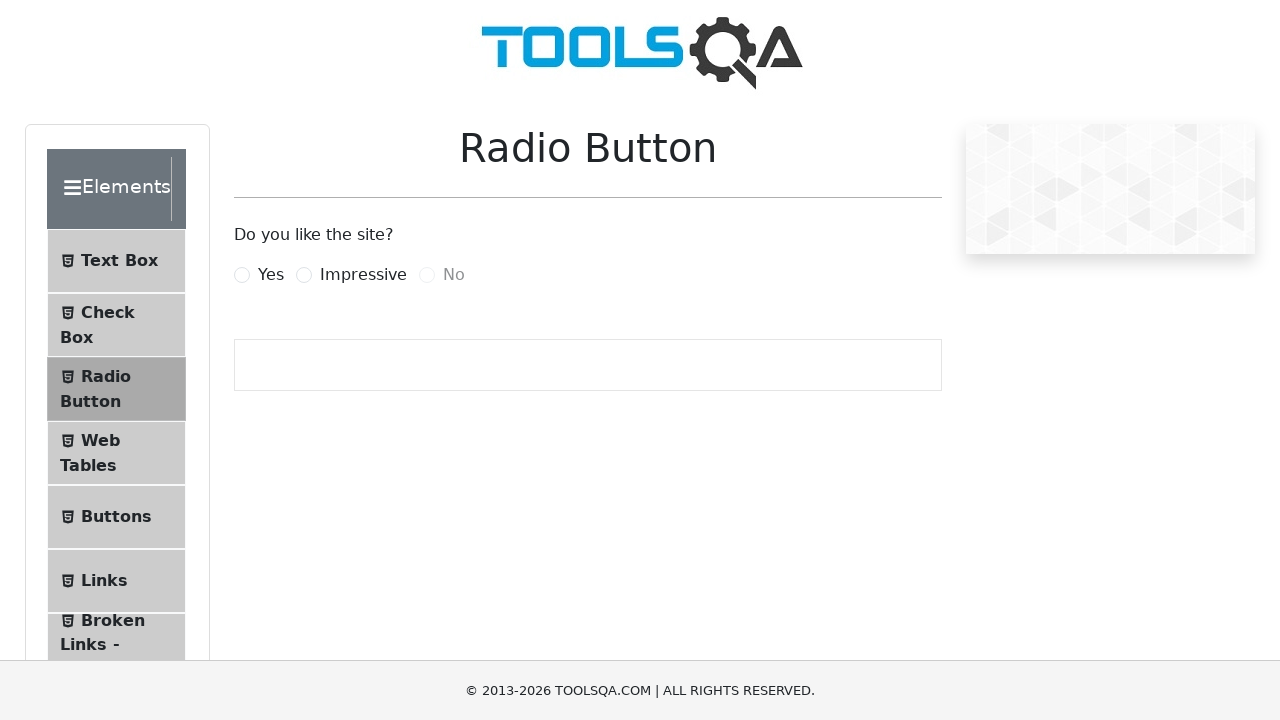

Clicked on 'Yes' radio button at (271, 275) on label[for='yesRadio']
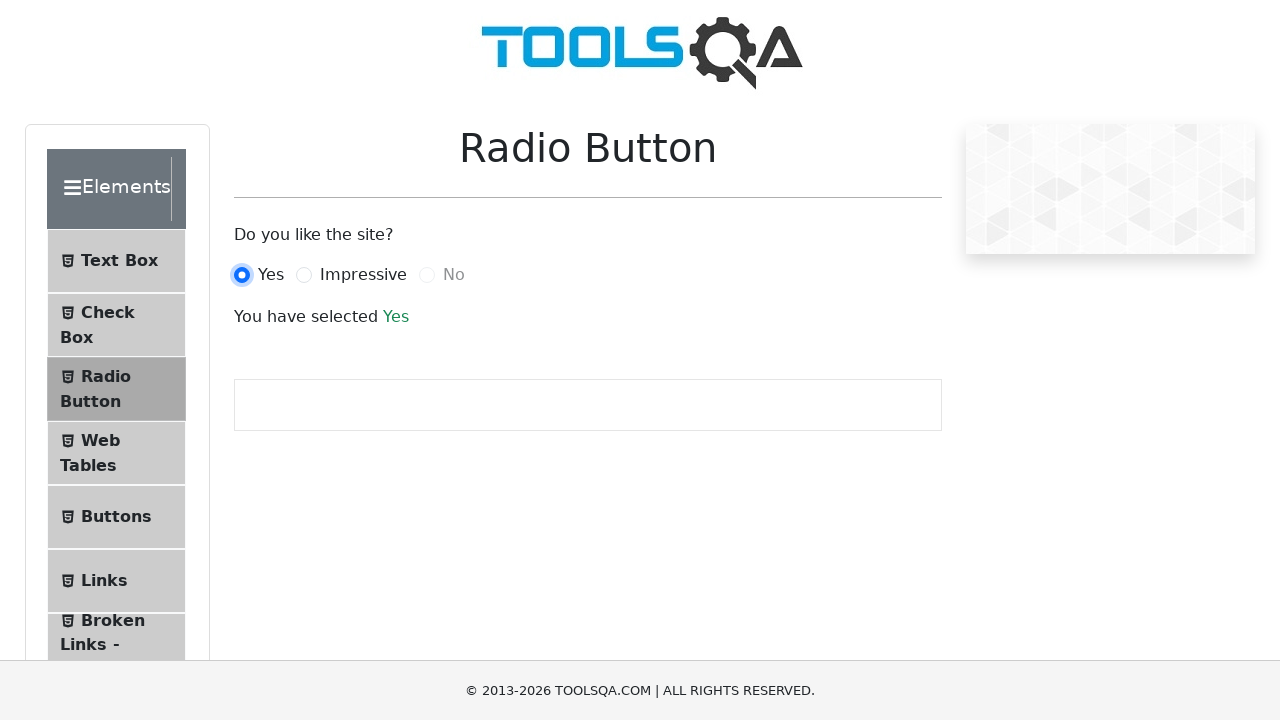

Waited for 'Yes' selection to register
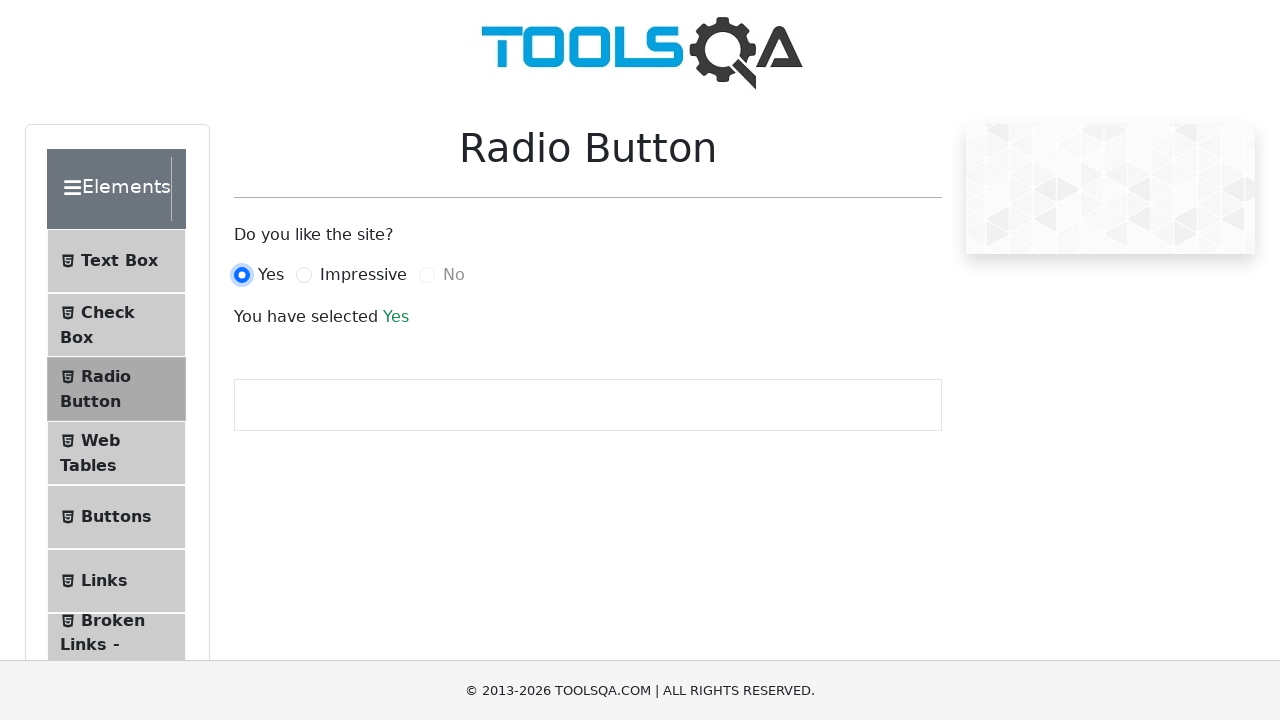

Clicked on 'Impressive' radio button at (363, 275) on label[for='impressiveRadio']
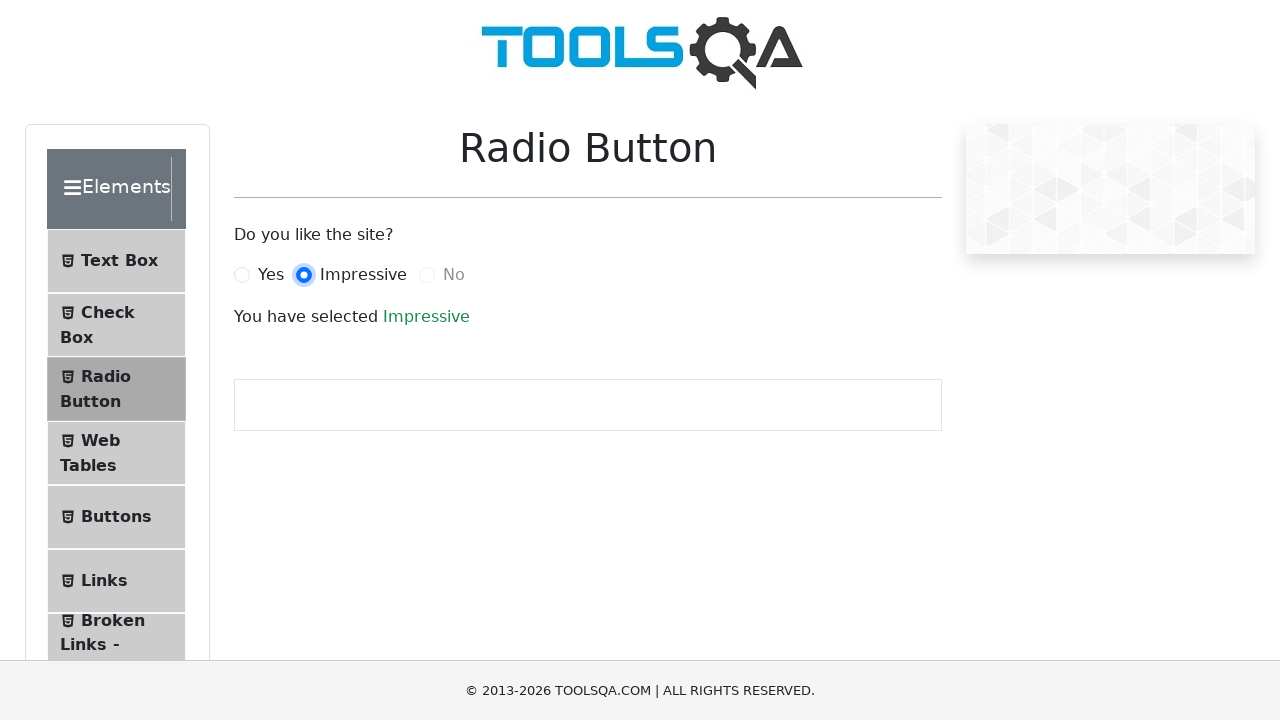

Waited for 'Impressive' selection to register
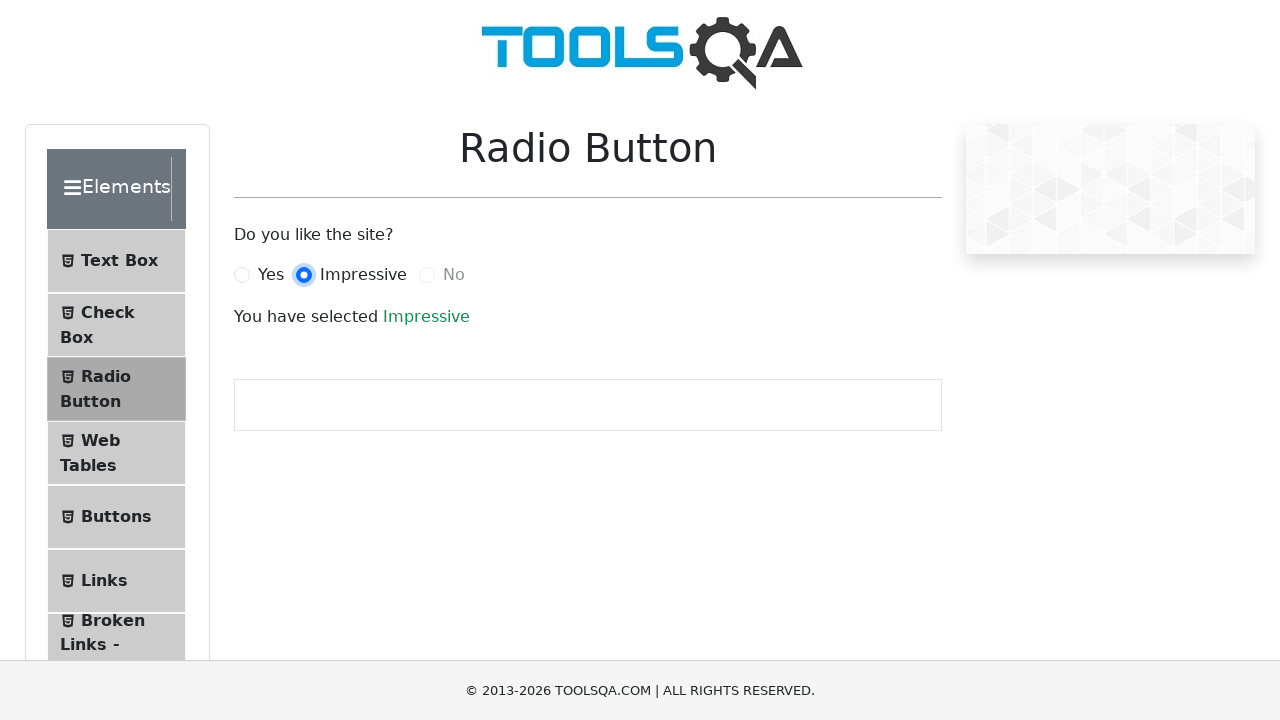

Verified that 'No' radio button is disabled
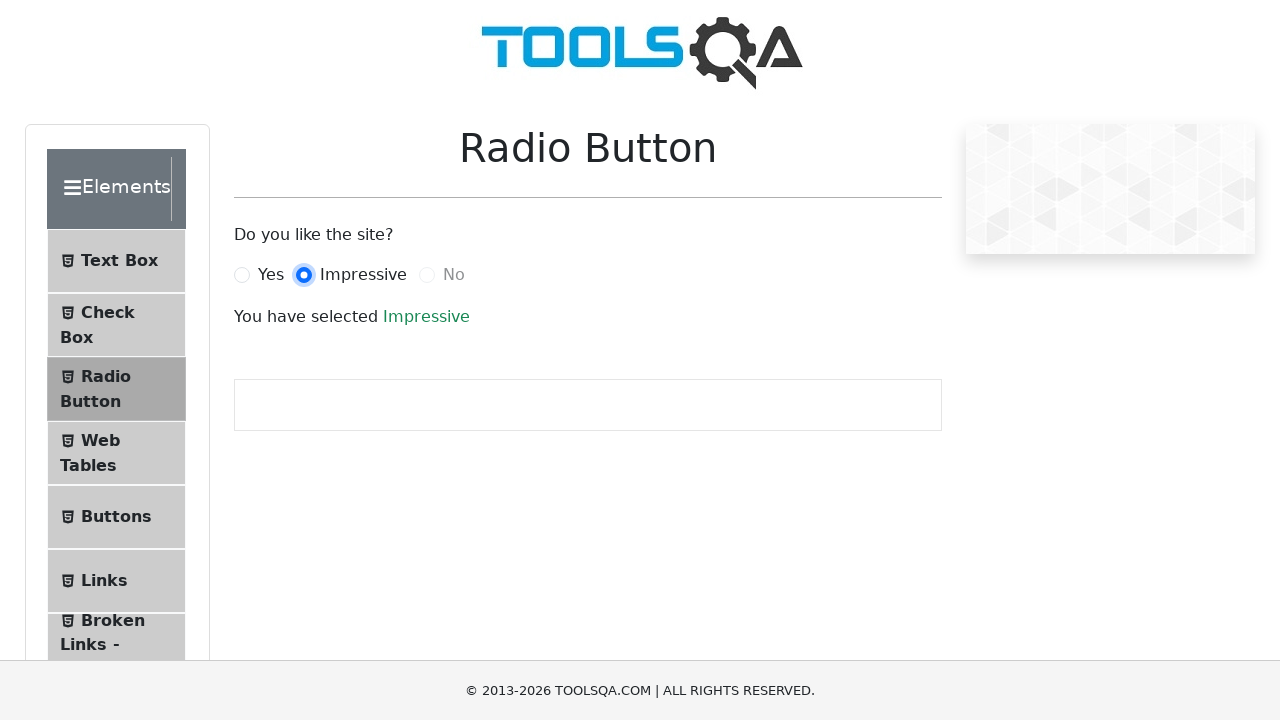

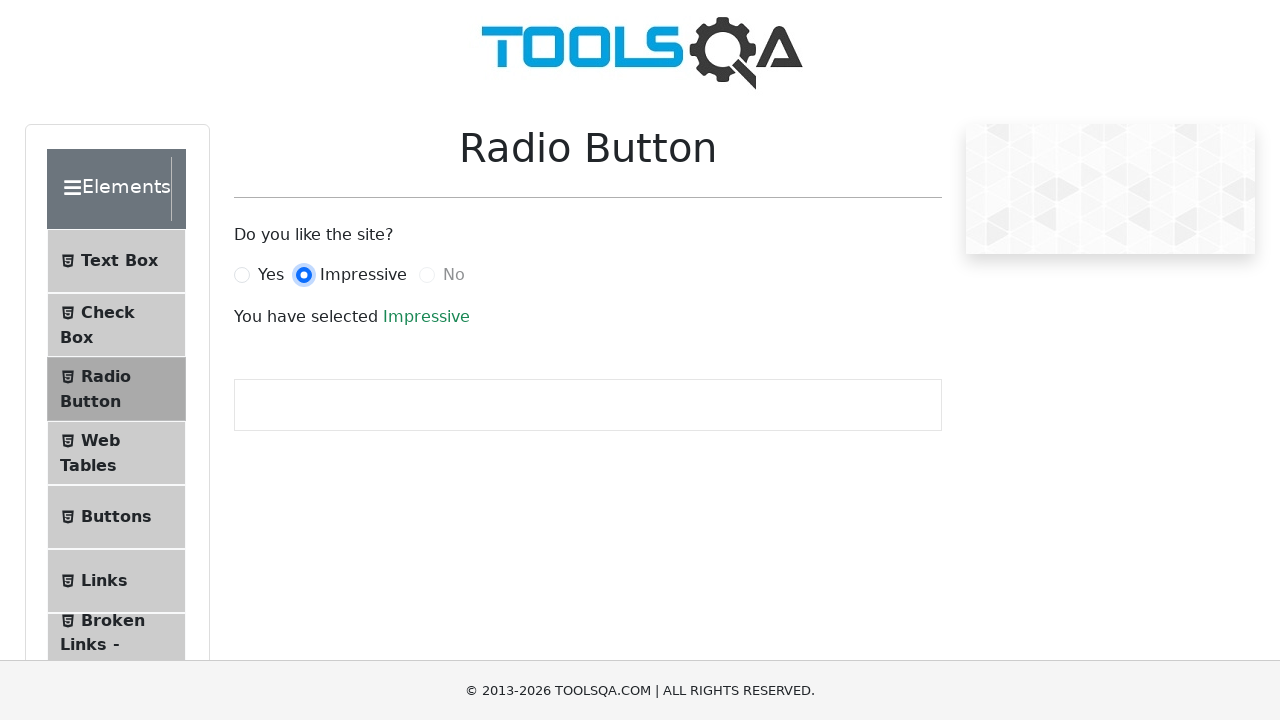